Tests a Wix website by retrieving all links on the page and verifying that any link with text "$85" does not contain the words "socks" or "notepad" in its text content.

Starting URL: https://symonstorozhenko.wixsite.com/website-1

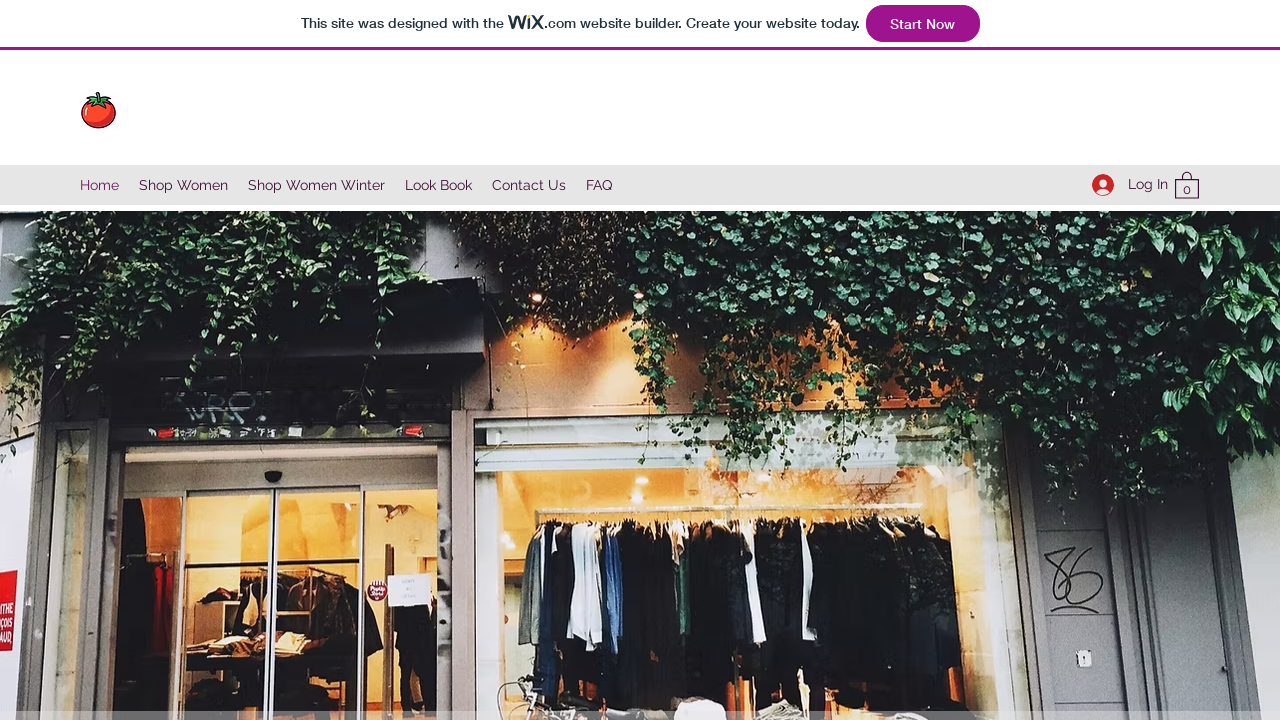

Waited for page to fully load (networkidle)
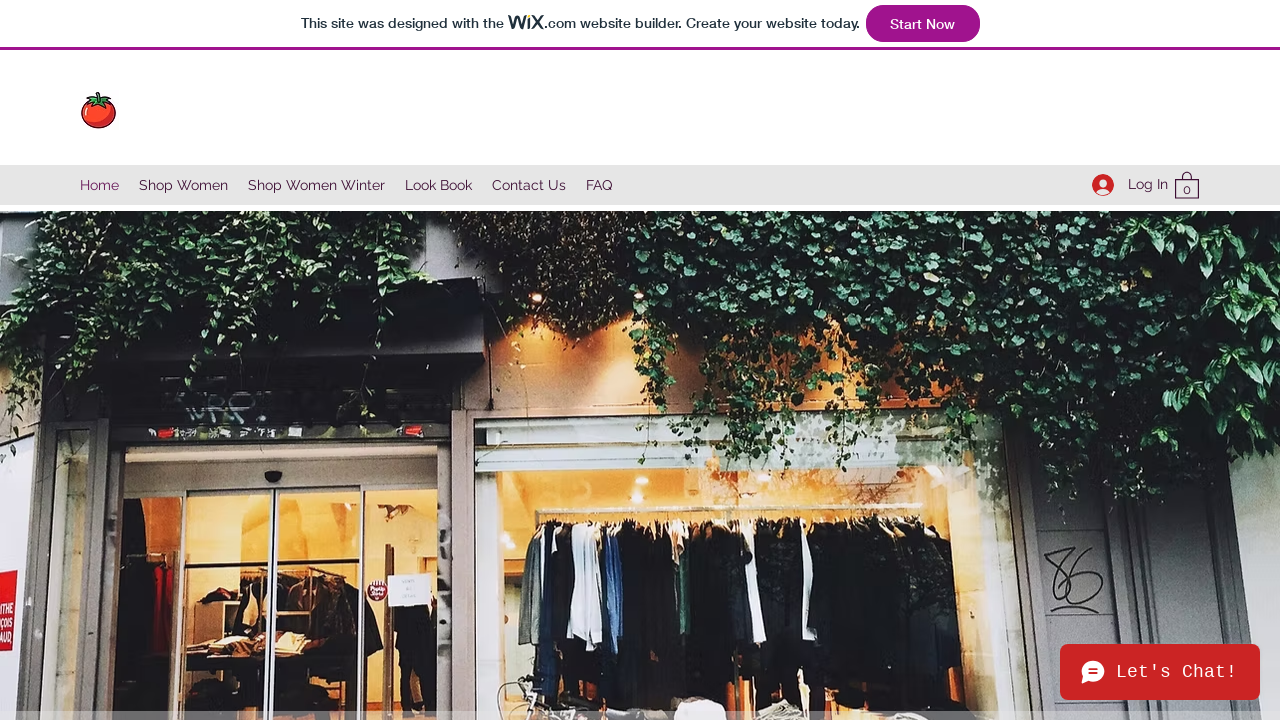

Retrieved all links from the page
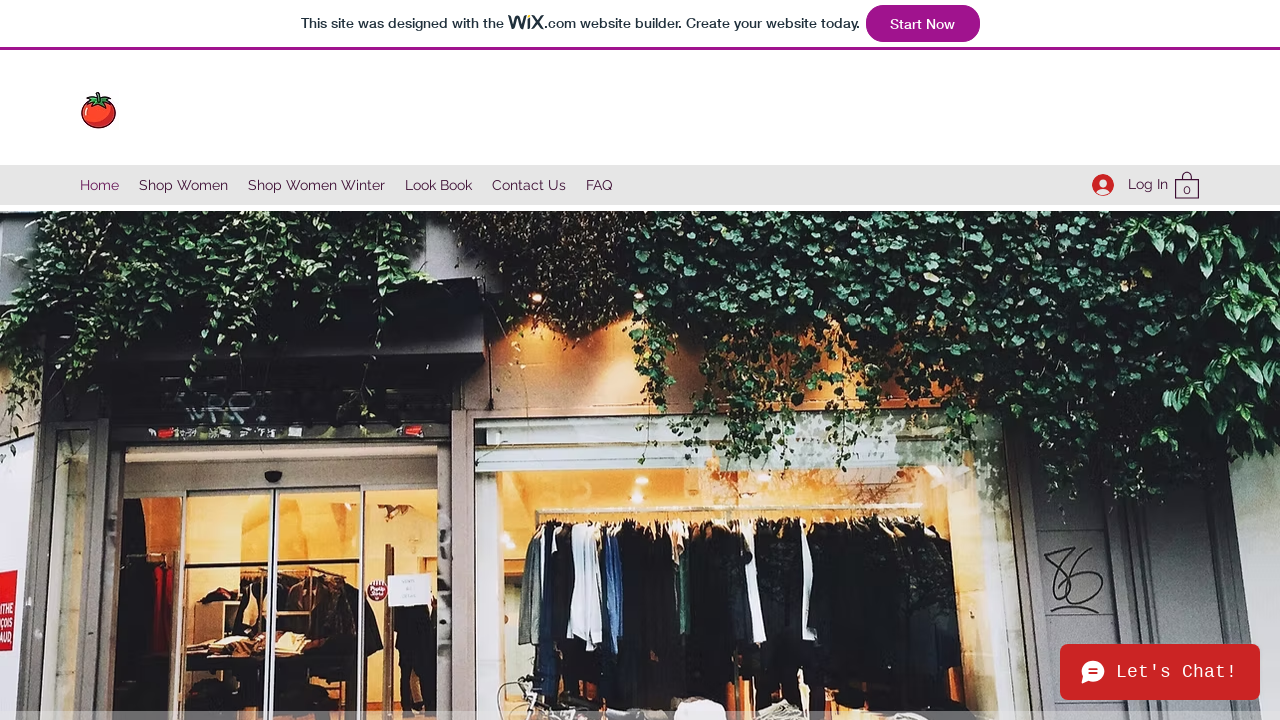

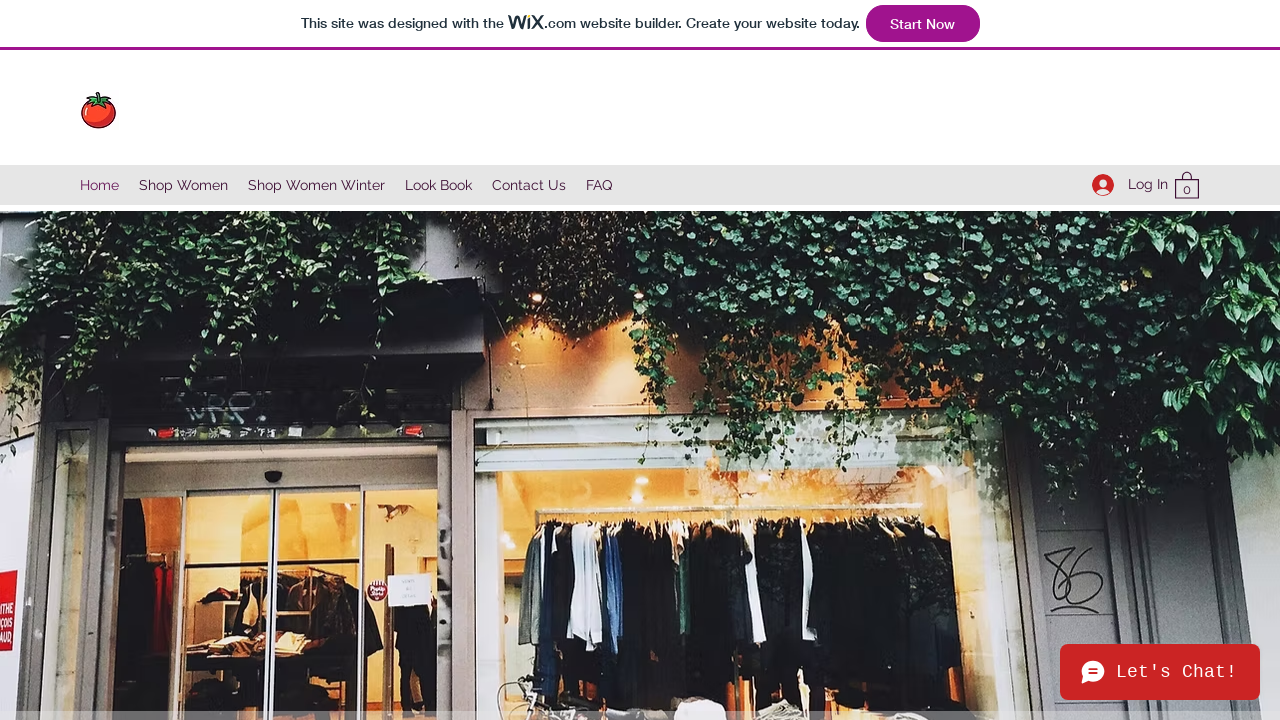